Tests checking a checkbox by its sibling position (3rd sibling) among checkboxes

Starting URL: https://www.w3schools.com/tags/tryit.asp?filename=tryhtml5_input_type_checkbox

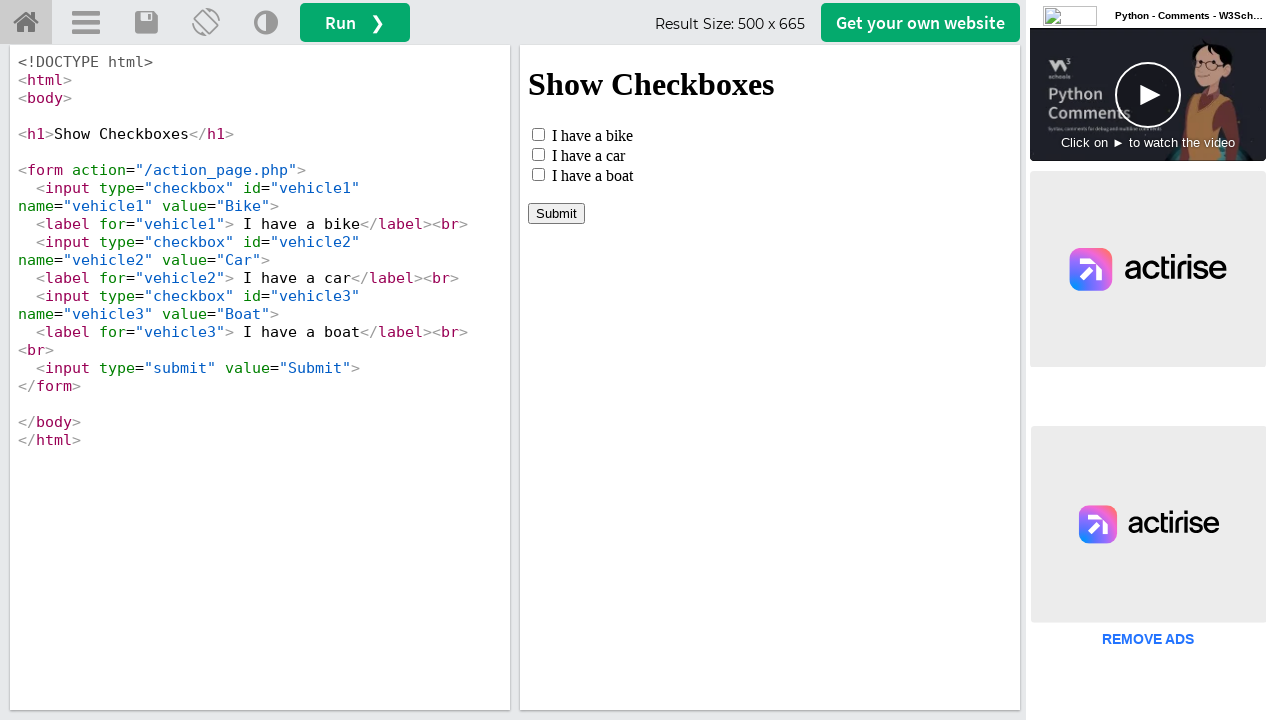

Located iframe with ID 'iframeResult'
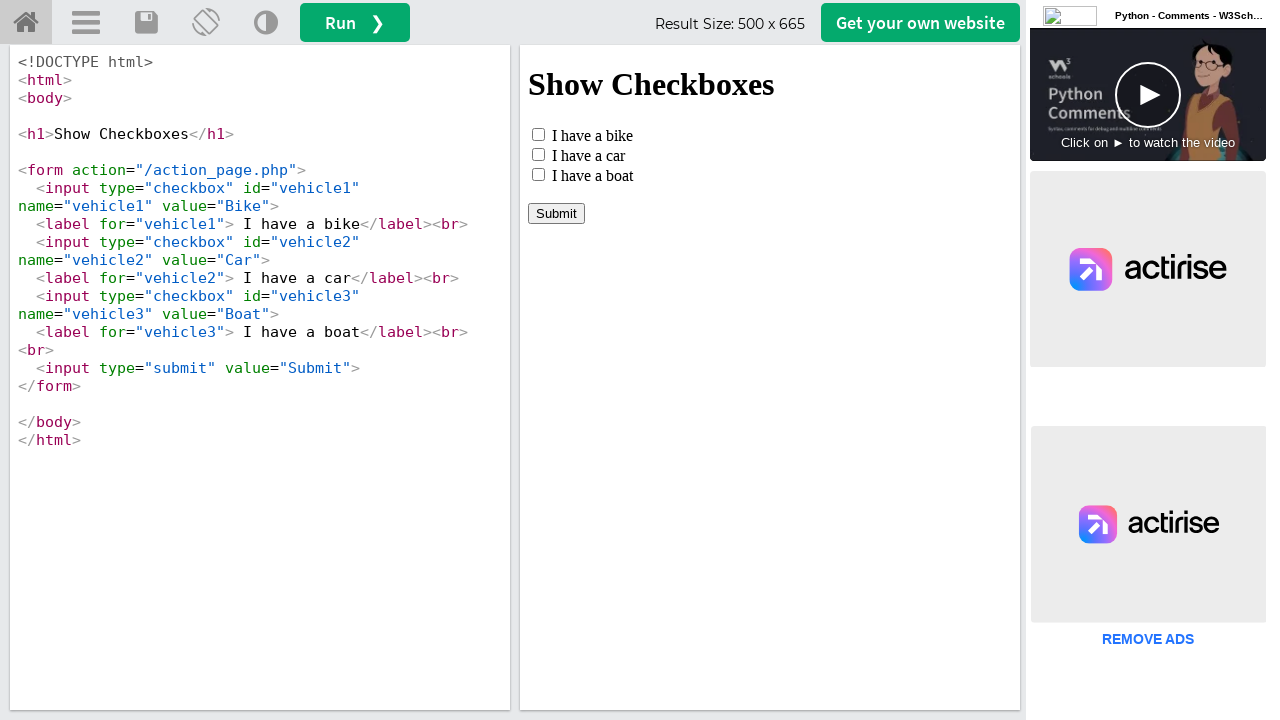

Located the 3rd checkbox element by sibling position
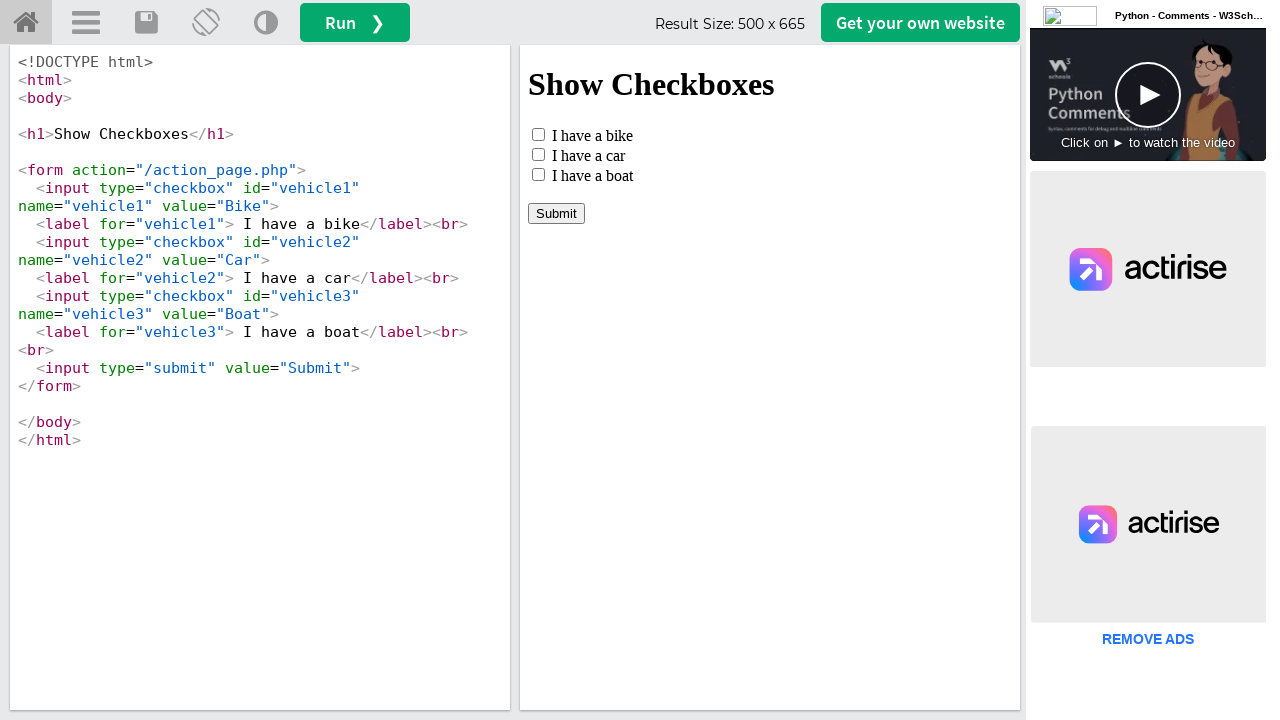

Checked the 3rd checkbox at (538, 174) on #iframeResult >> internal:control=enter-frame >> input[type='checkbox'] >> nth=2
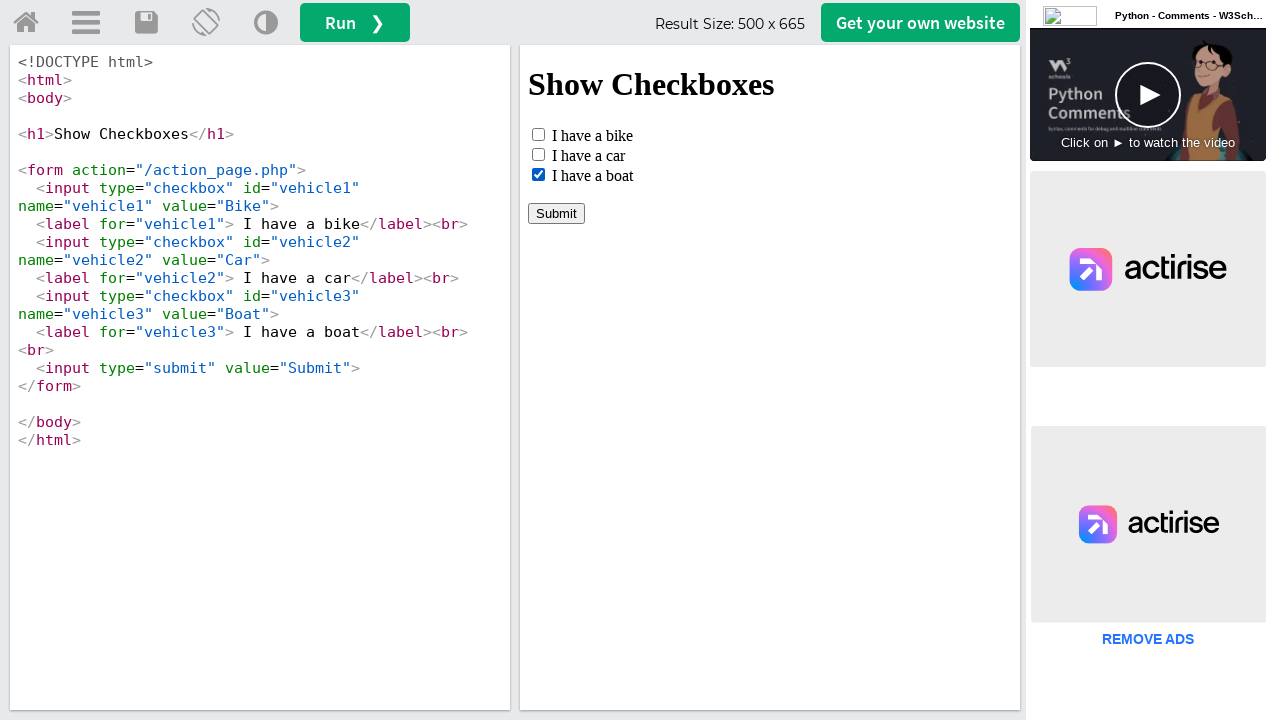

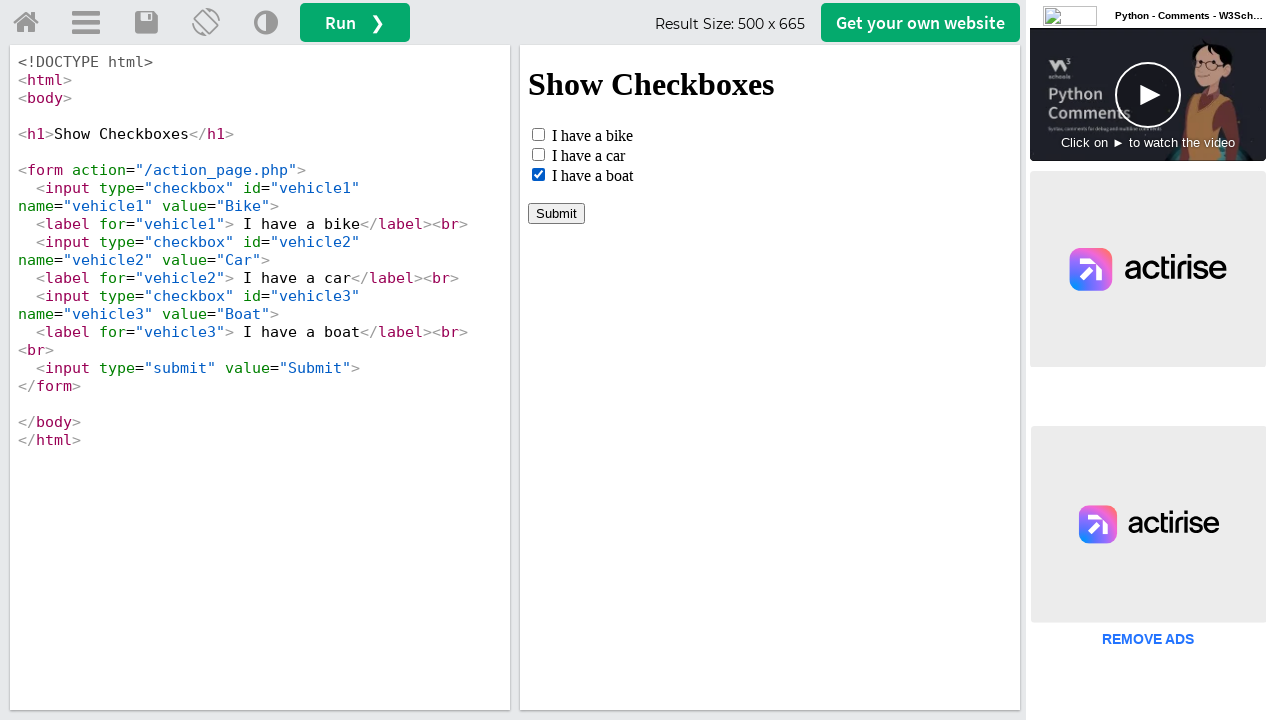